Tests dynamic content loading by clicking a Start button and waiting for "Hello World!" text to become visible on the page.

Starting URL: https://the-internet.herokuapp.com/dynamic_loading/1

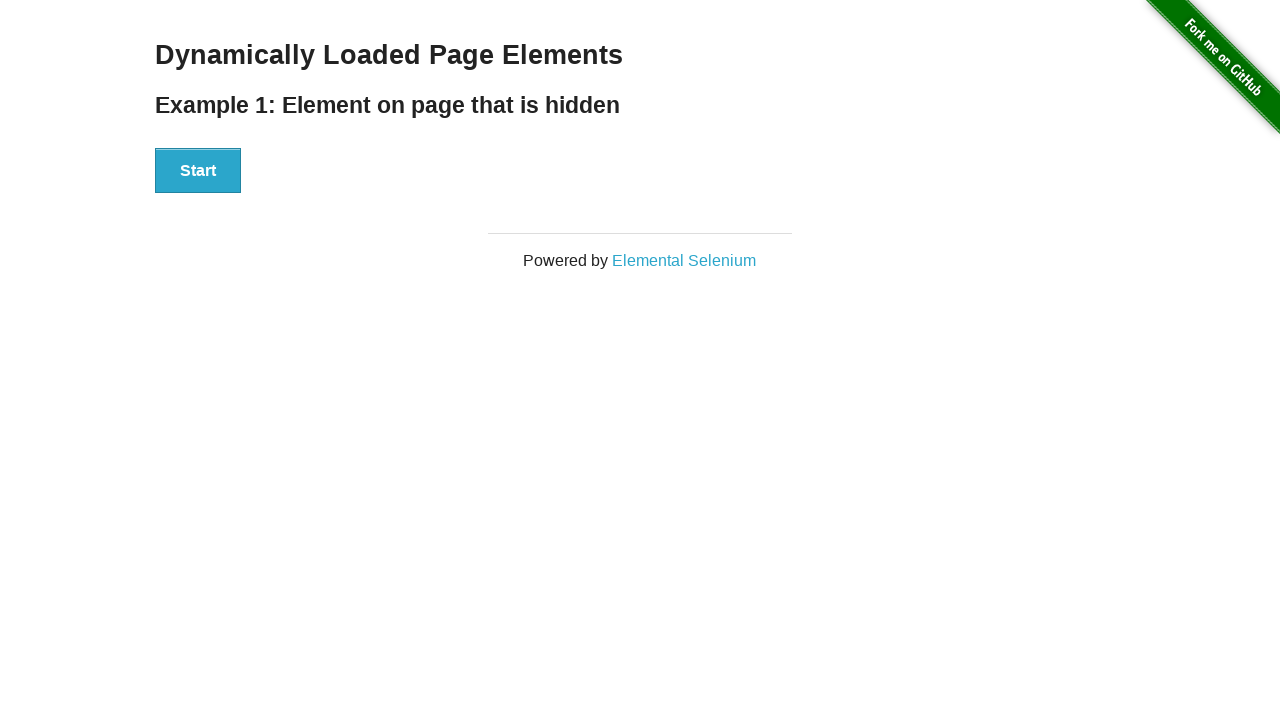

Clicked the Start button to trigger dynamic content loading at (198, 171) on xpath=//div[@id='start']//button
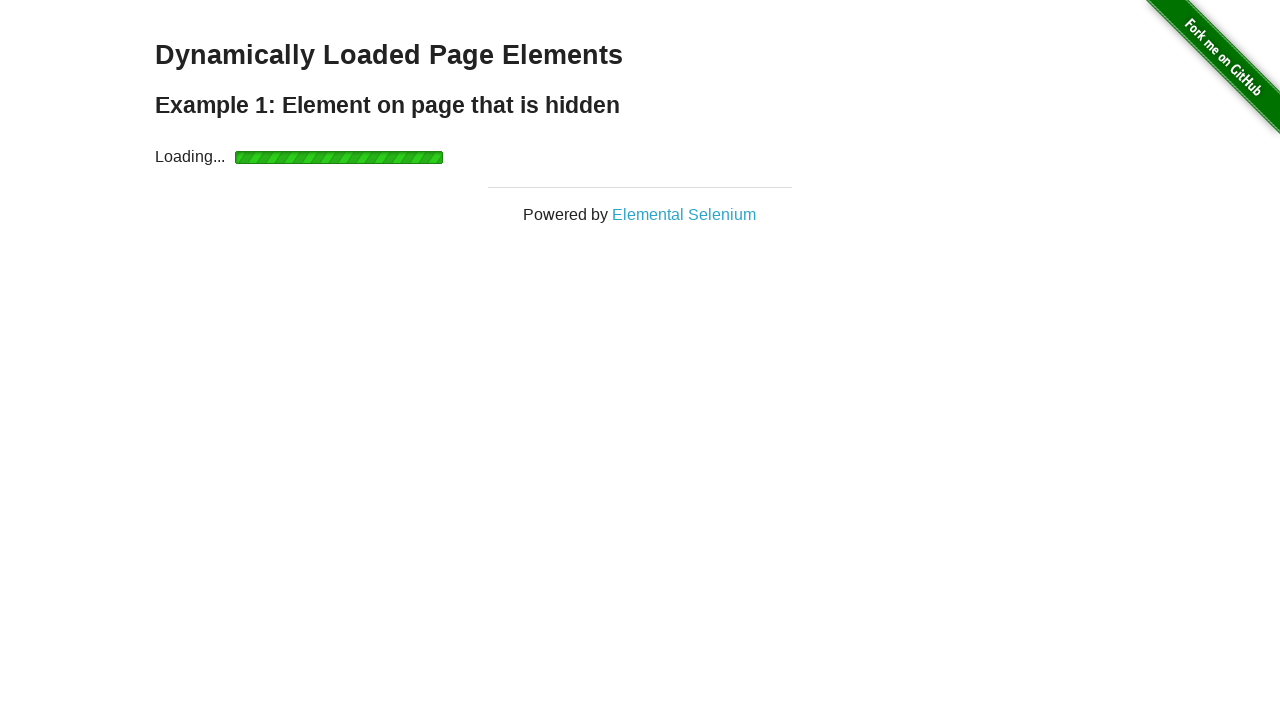

Waited for 'Hello World!' element to become visible
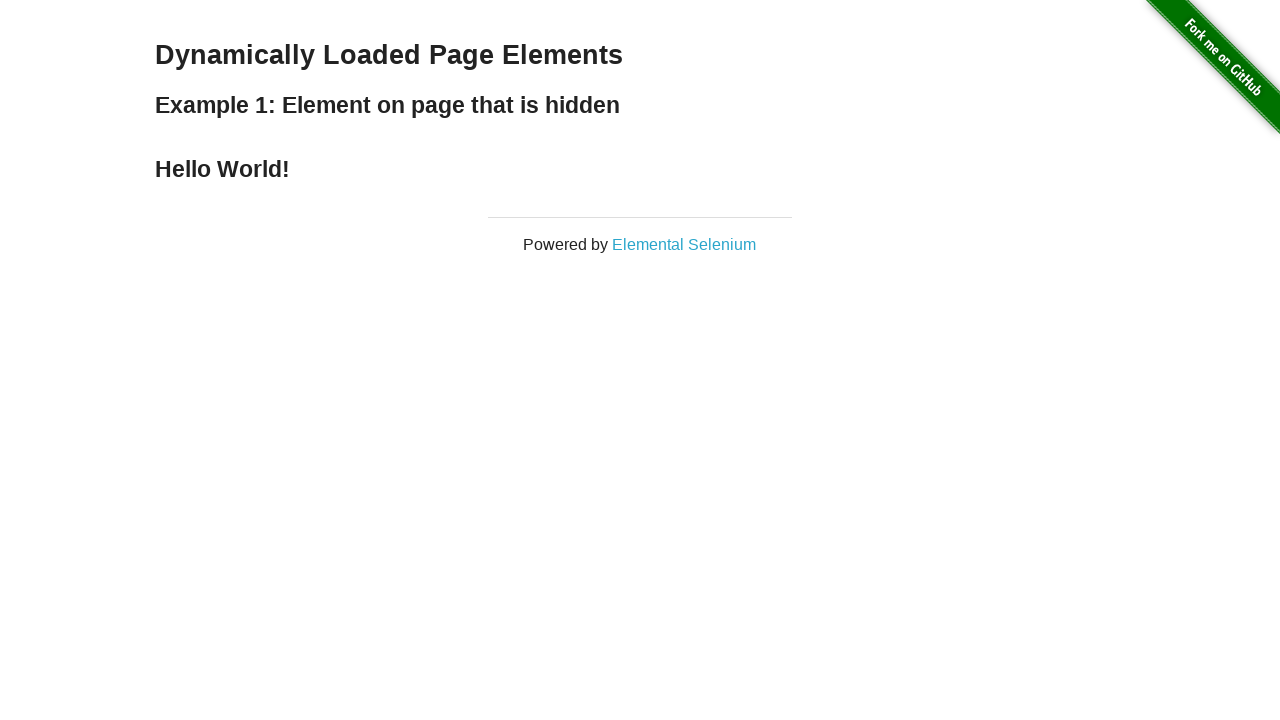

Verified that the text content is 'Hello World!'
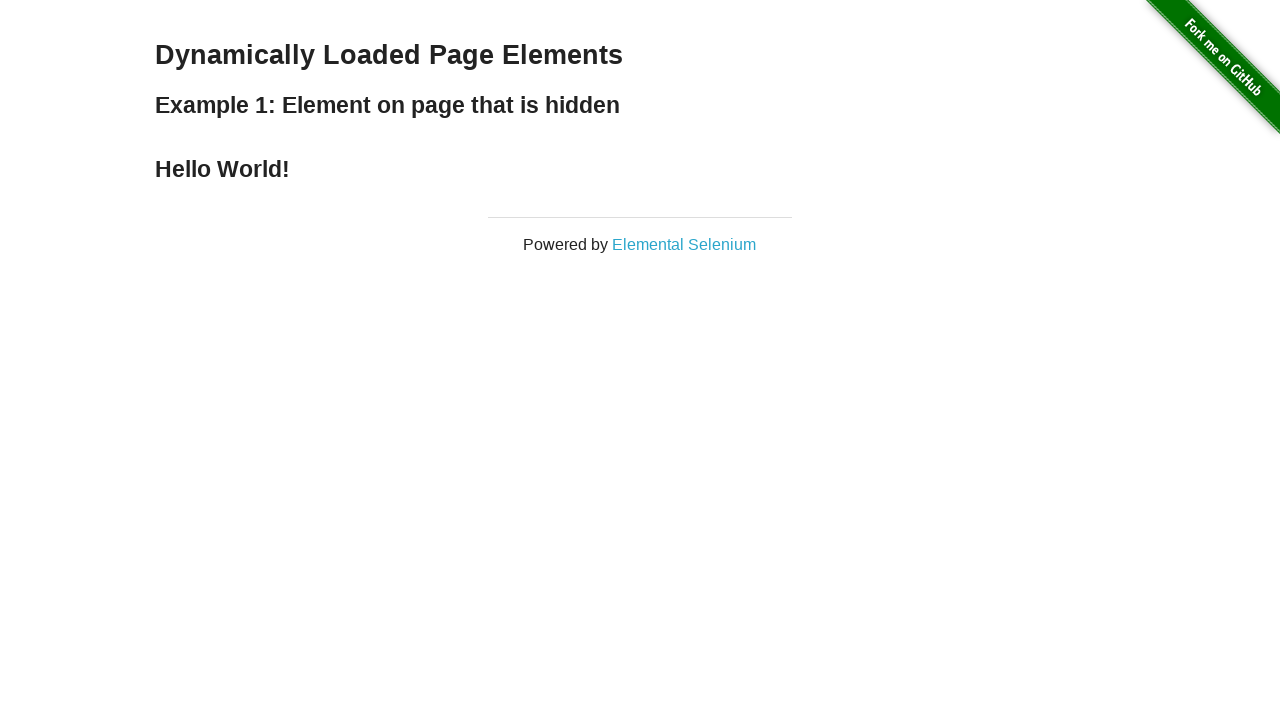

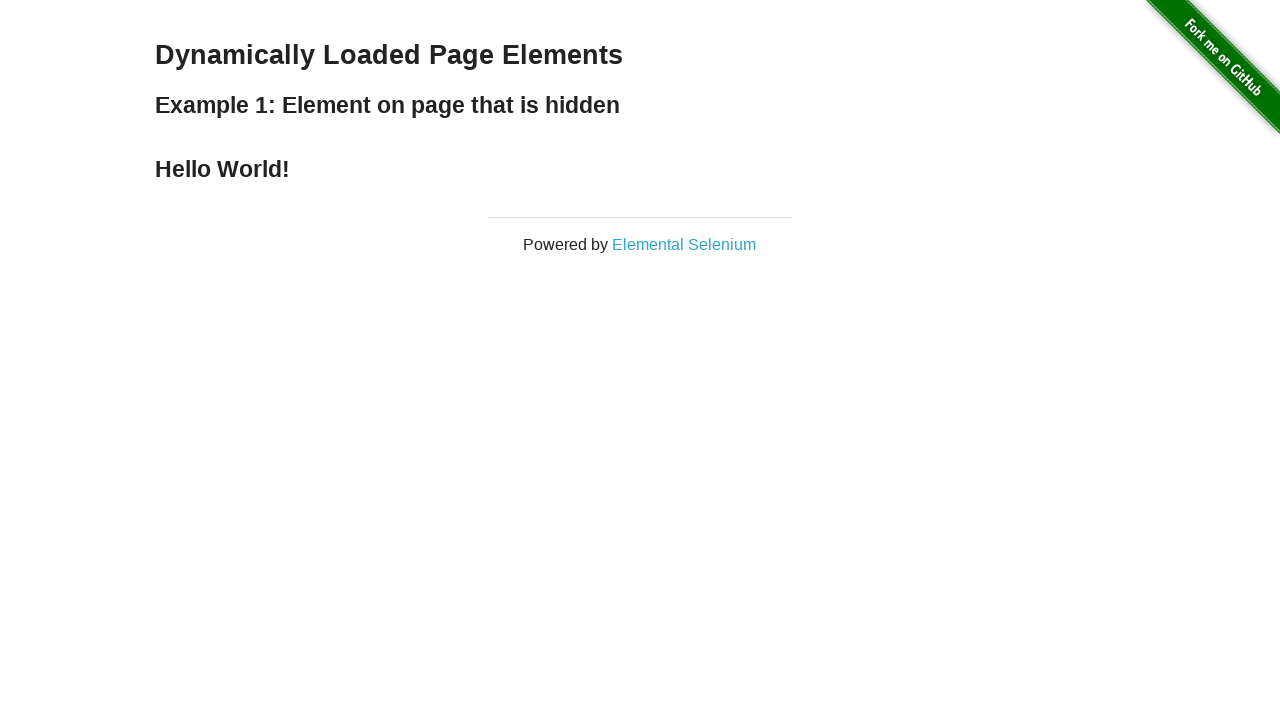